Tests the contact form submission by navigating to the contact page, filling in forename, email, and message fields, submitting the form, and verifying the success message is displayed.

Starting URL: https://jupiter.cloud.planittesting.com

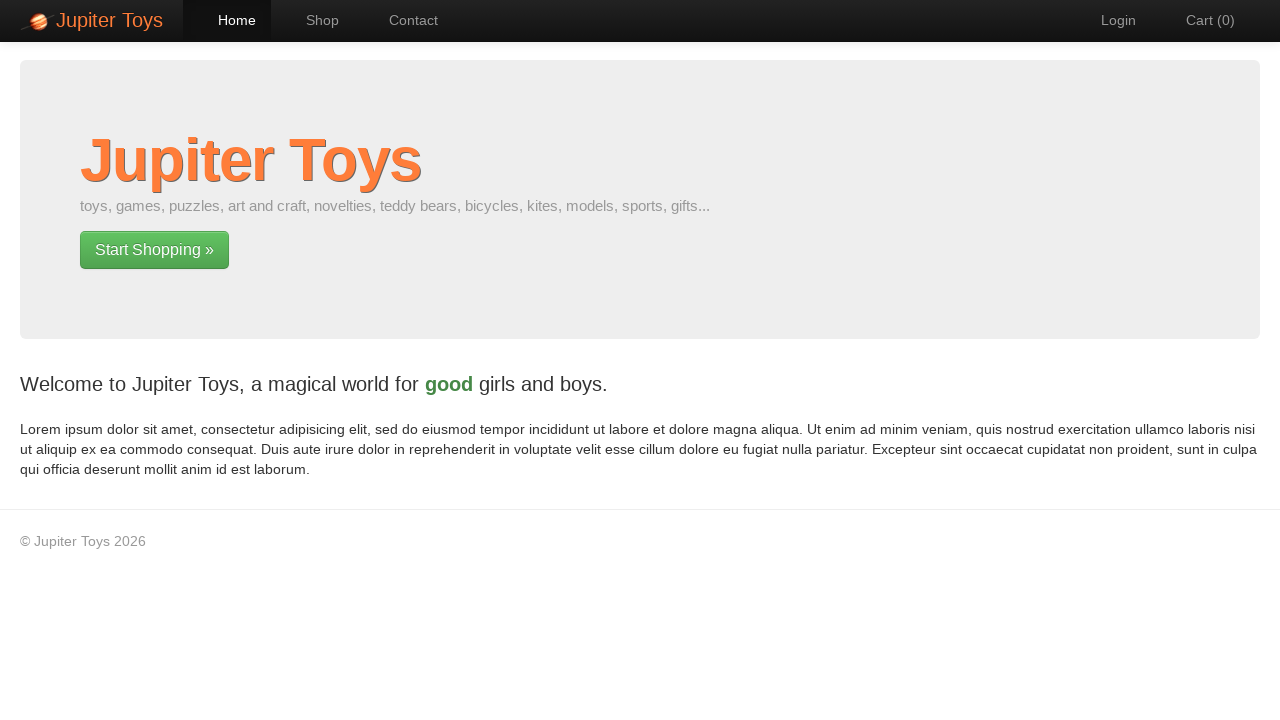

Clicked on Contact link to navigate to contact page at (404, 20) on a:has-text('Contact')
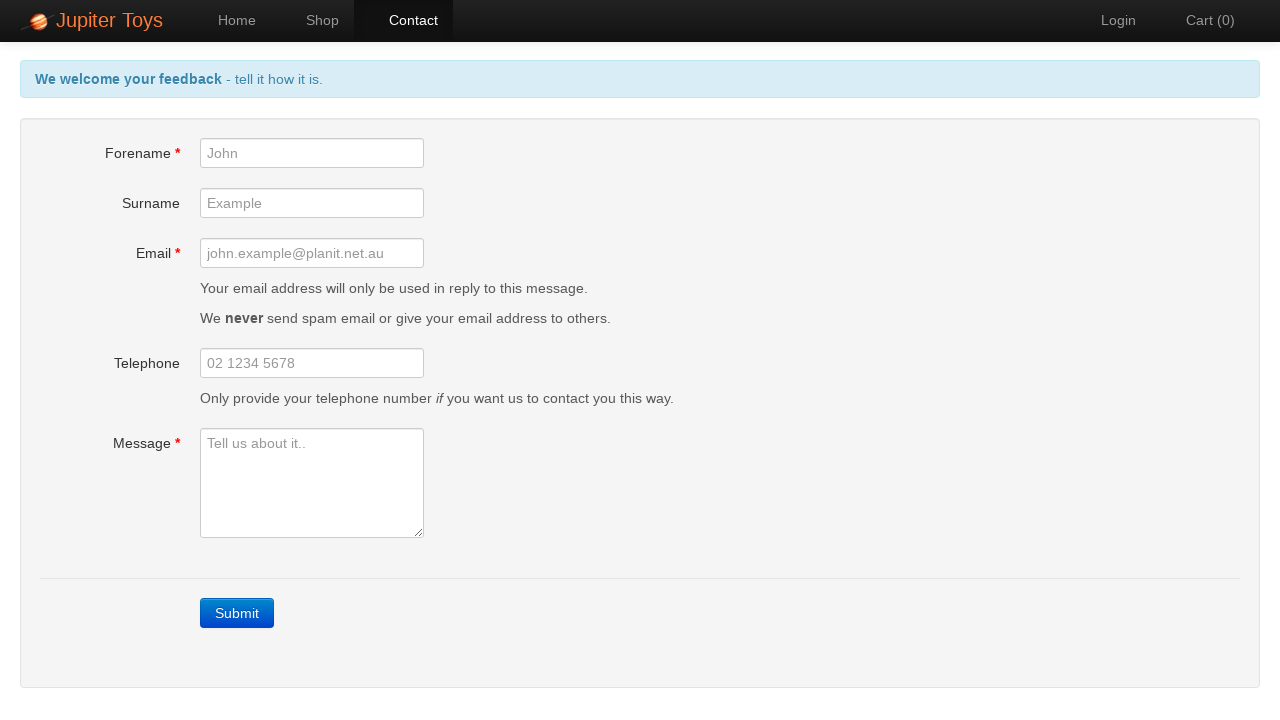

Filled in forename field with 'Jasmine' on #forename
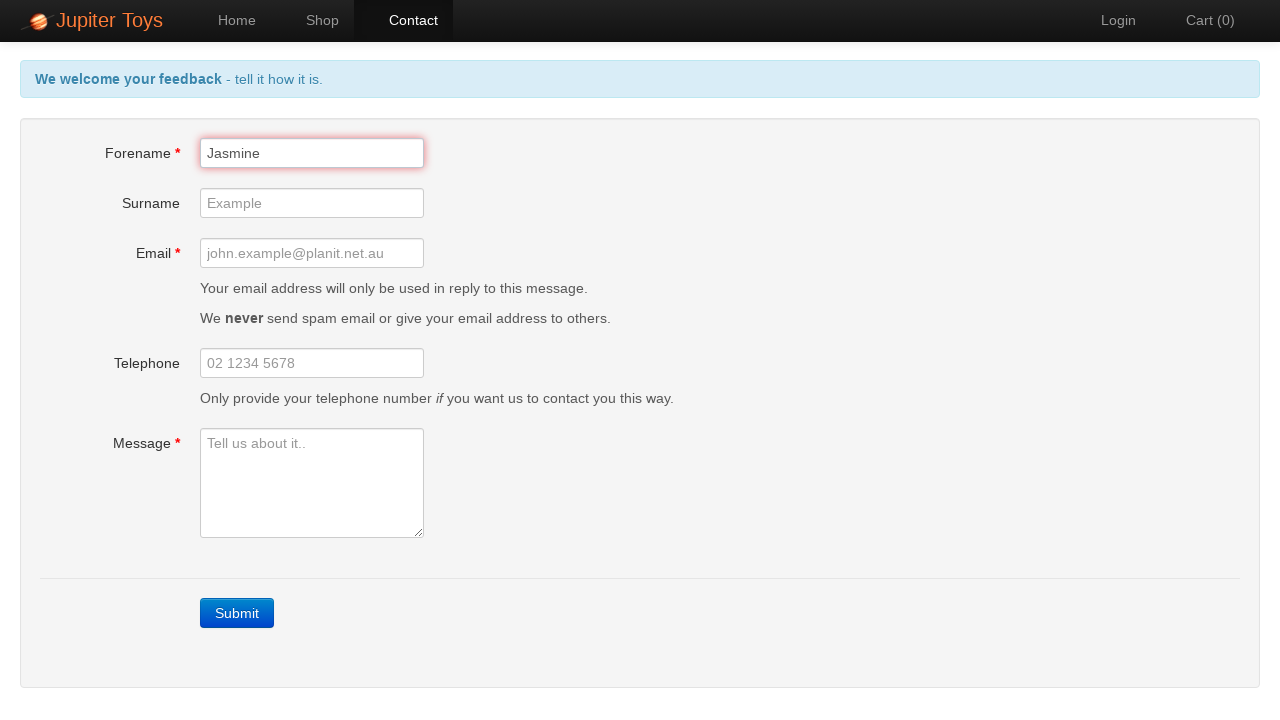

Filled in email field with 'jasmine_test@planit.com' on #email
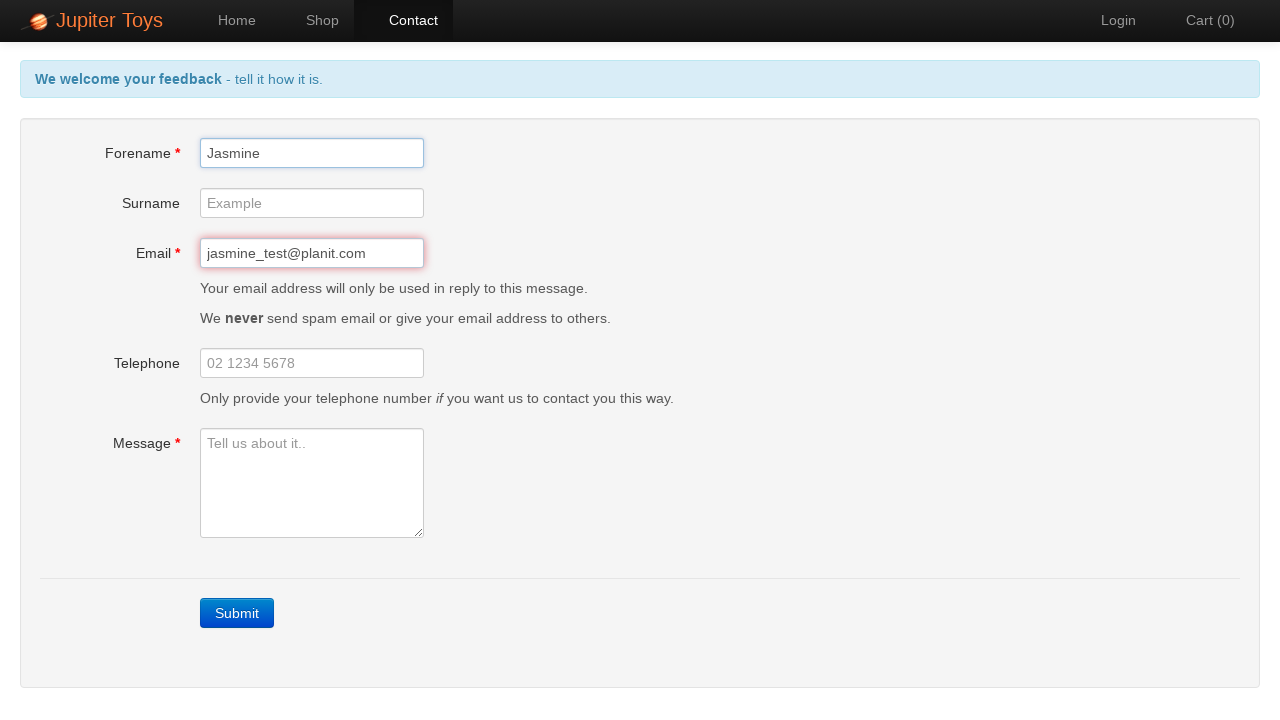

Filled in message field with 'Hey there! This is a test.' on #message
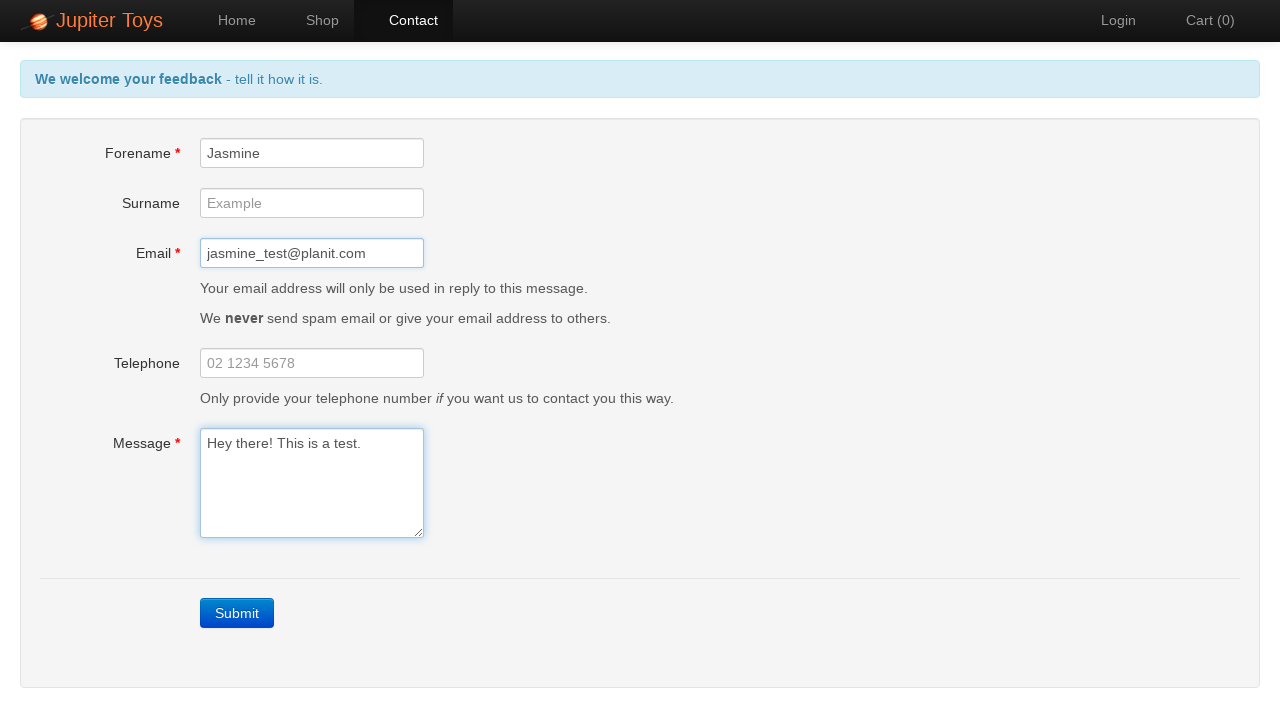

Clicked the Submit button to submit the contact form at (237, 613) on a:has-text('Submit')
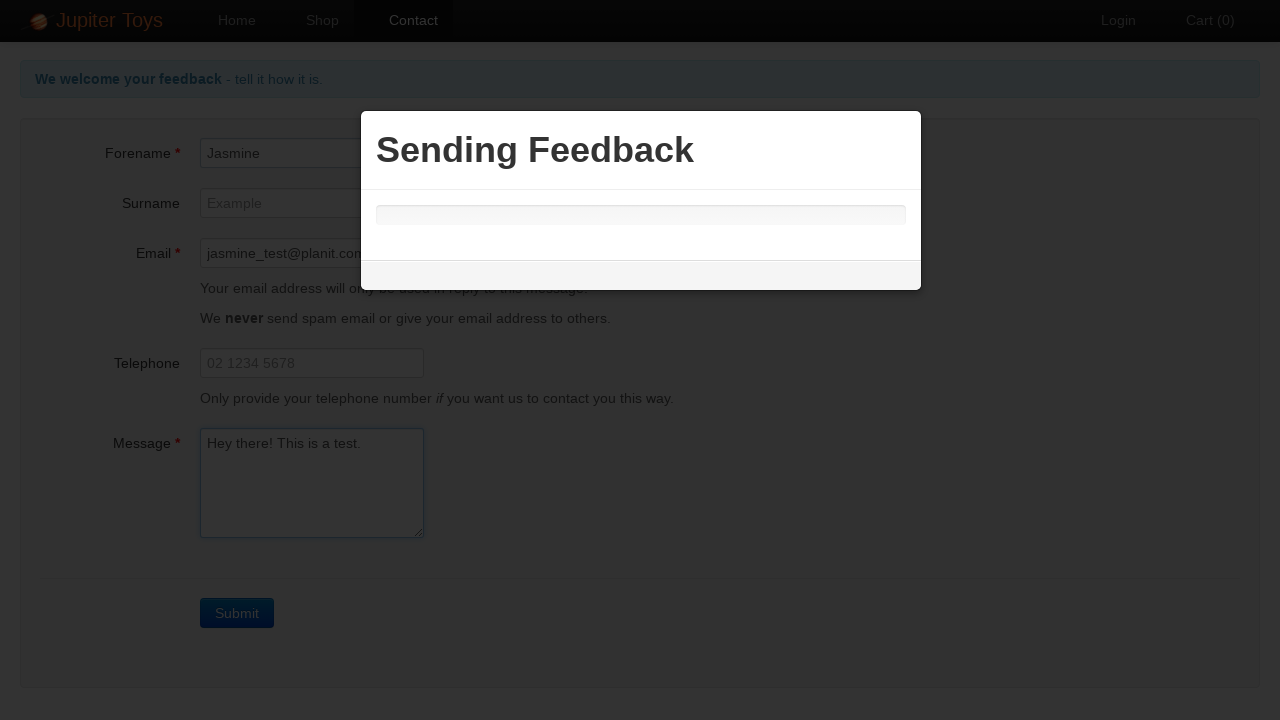

Success message displayed - form submission verified
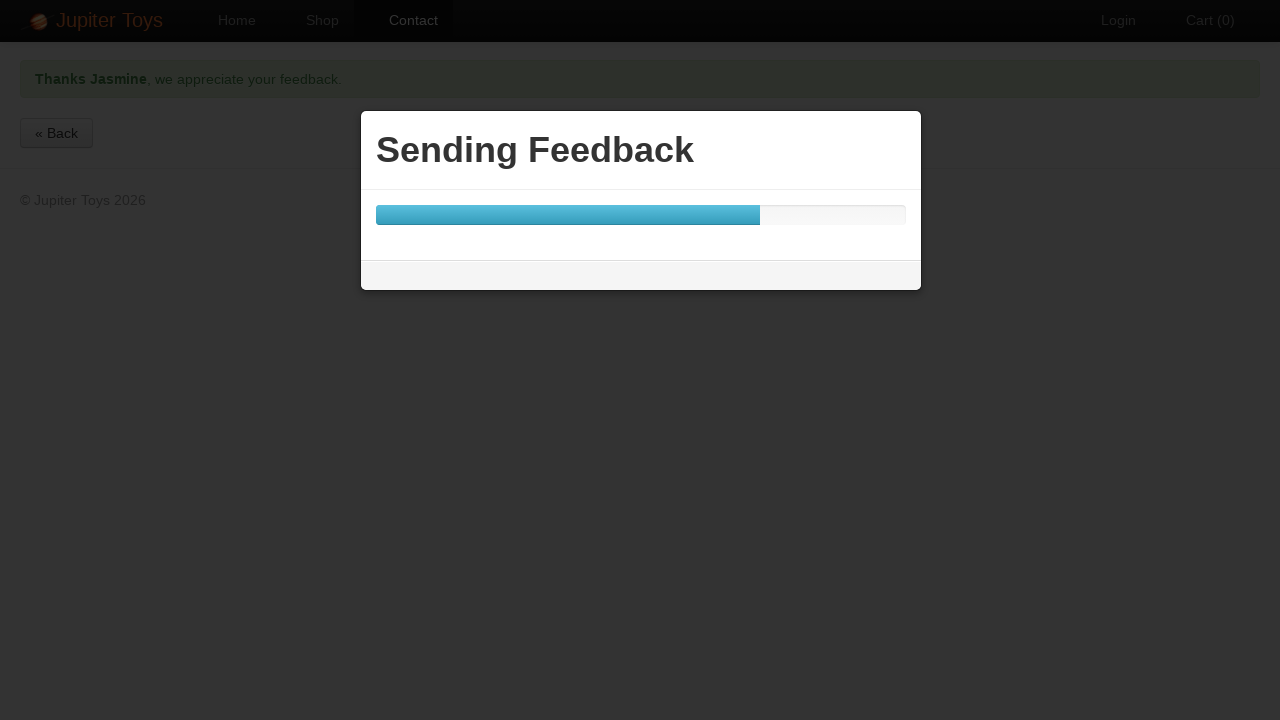

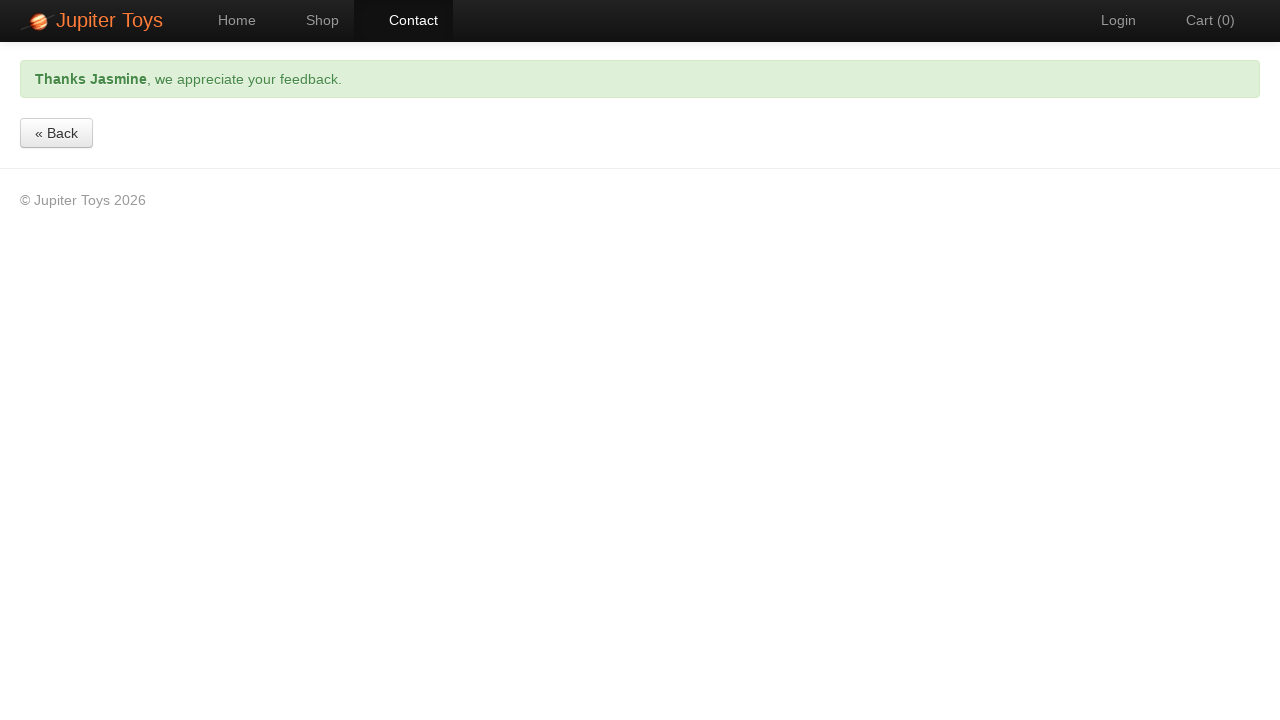